Tests explicit wait by clicking Start, waiting for loading to disappear, and verifying result text

Starting URL: http://the-internet.herokuapp.com/dynamic_loading/2

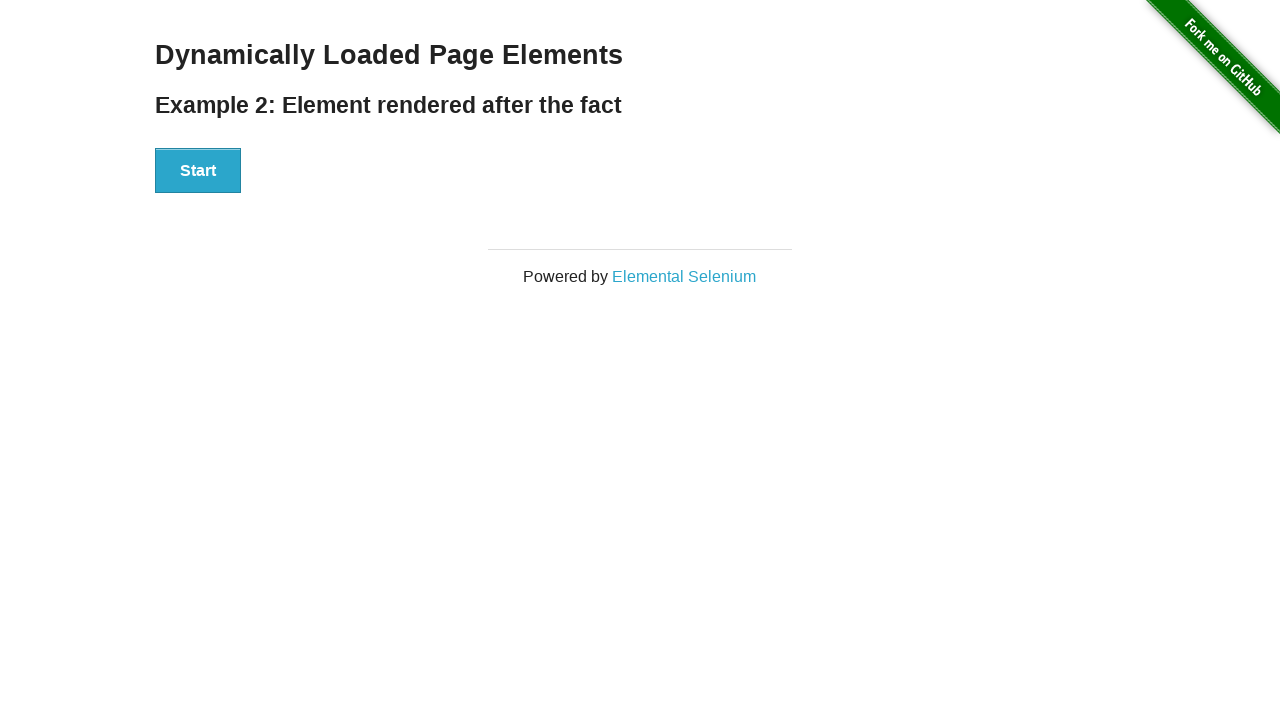

Clicked Start button at (198, 171) on xpath=//button[text()='Start']
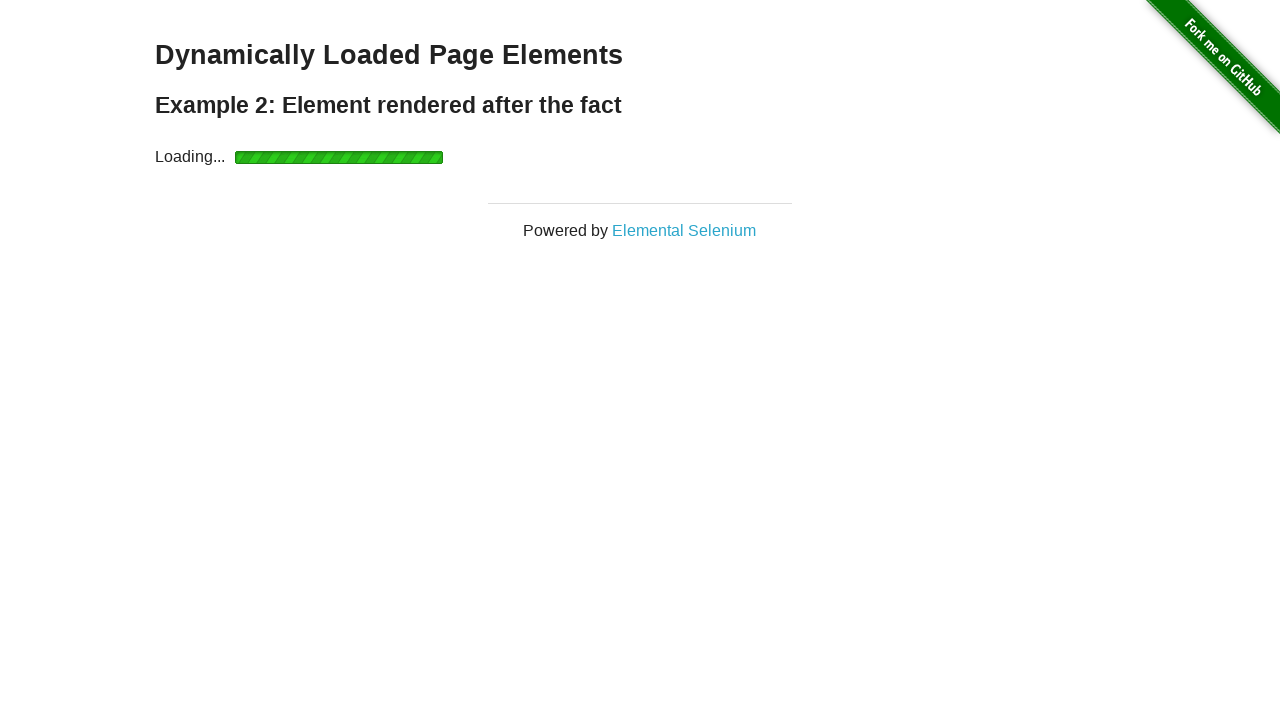

Loading element disappeared
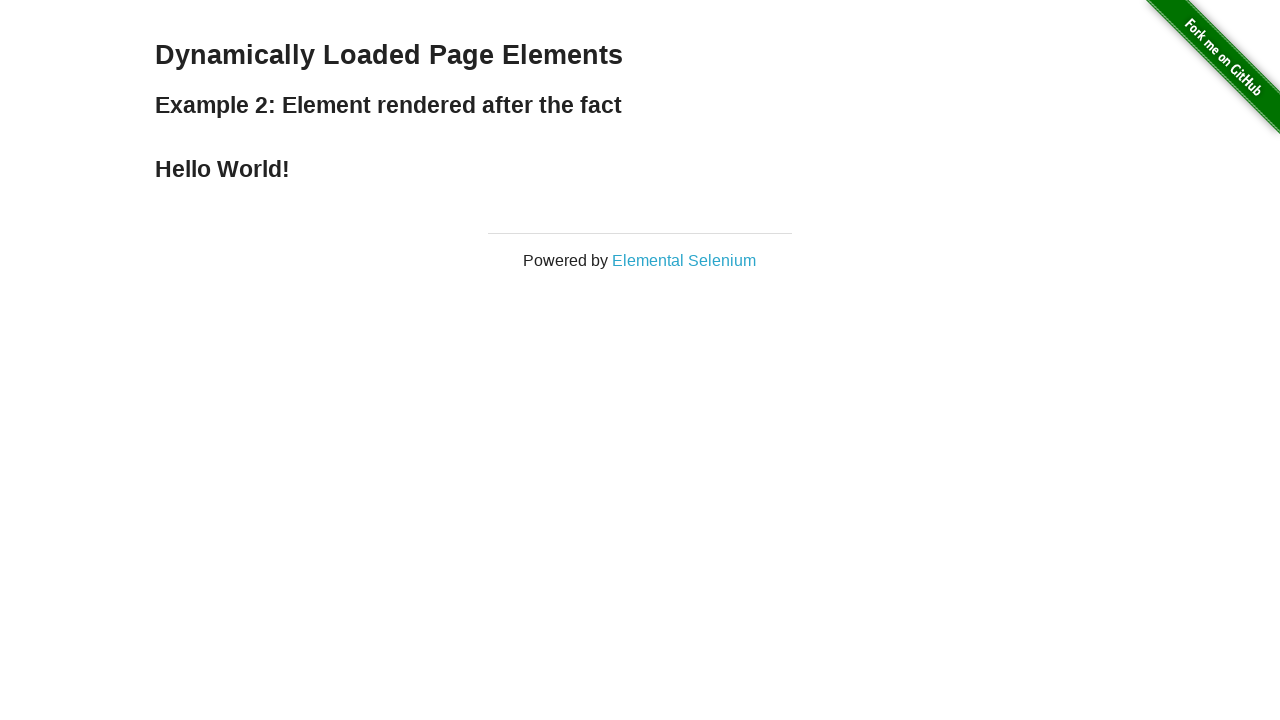

Result text element appeared and is visible
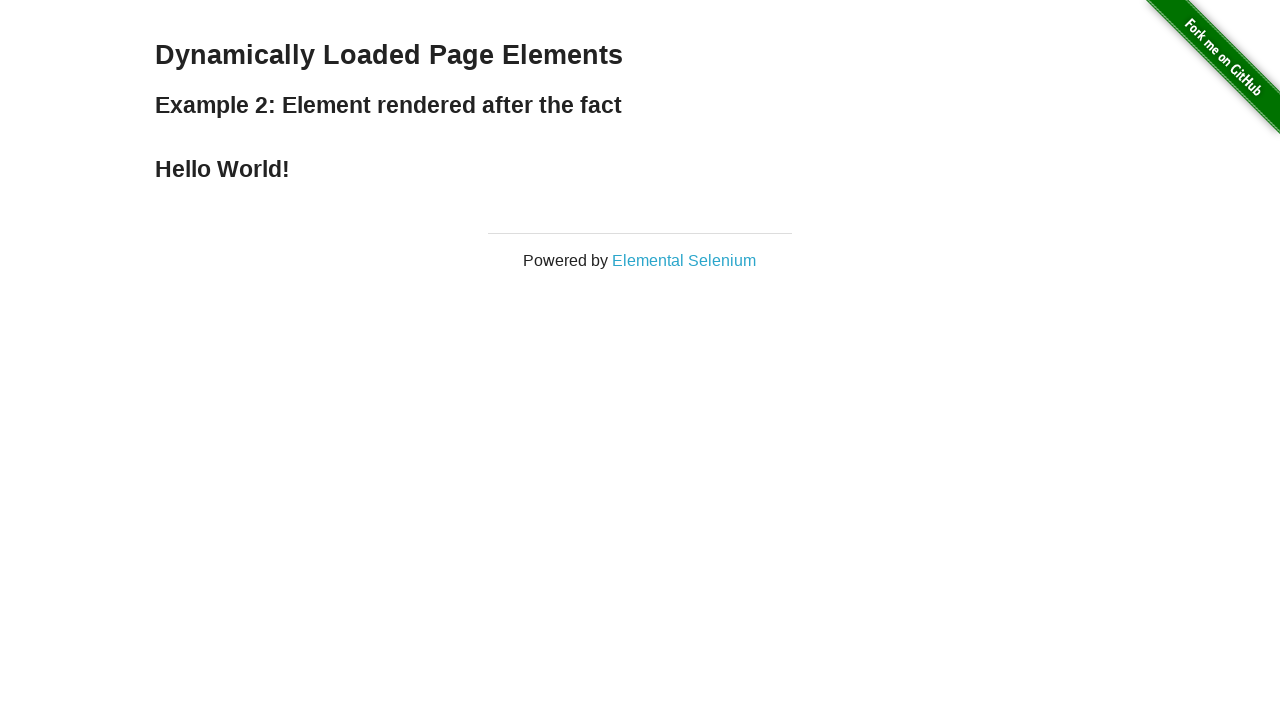

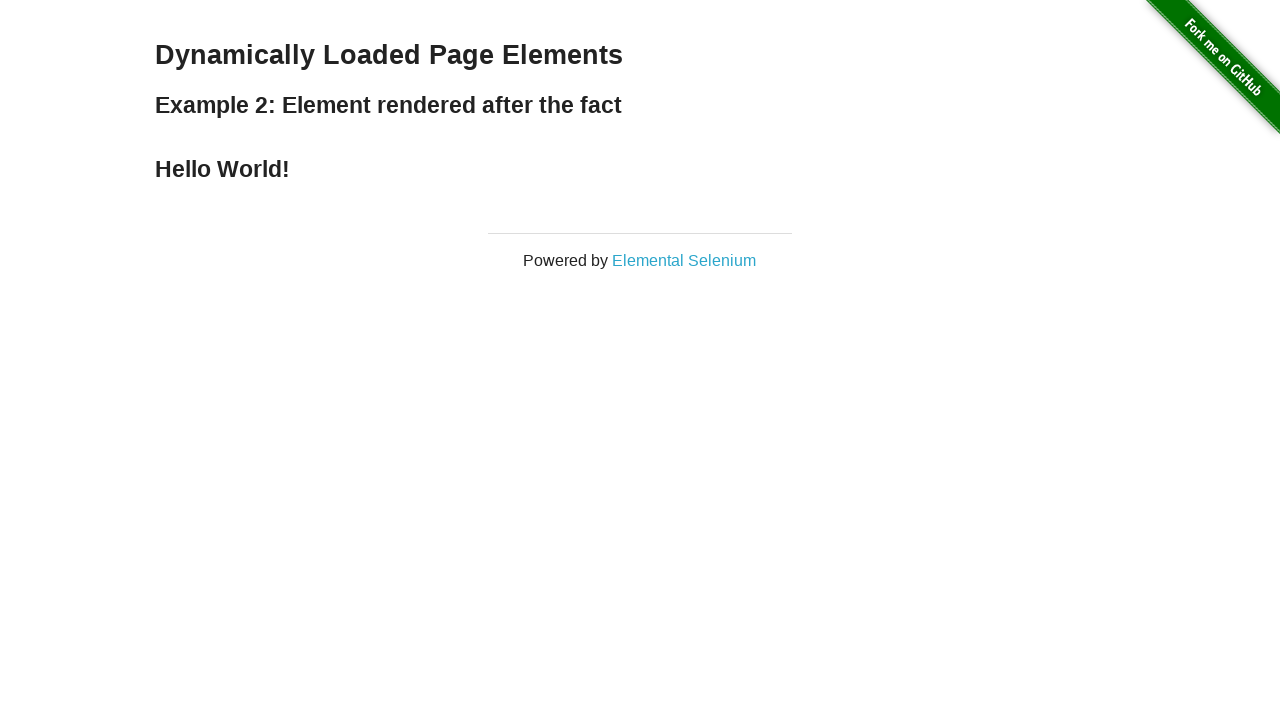